Tests a demo form by filling in personal information fields including first name, last name, address, gender, date of birth, password, comment, company, and email, then submitting the form.

Starting URL: https://katalon-test.s3.amazonaws.com/demo-aut/dist/html/form.html

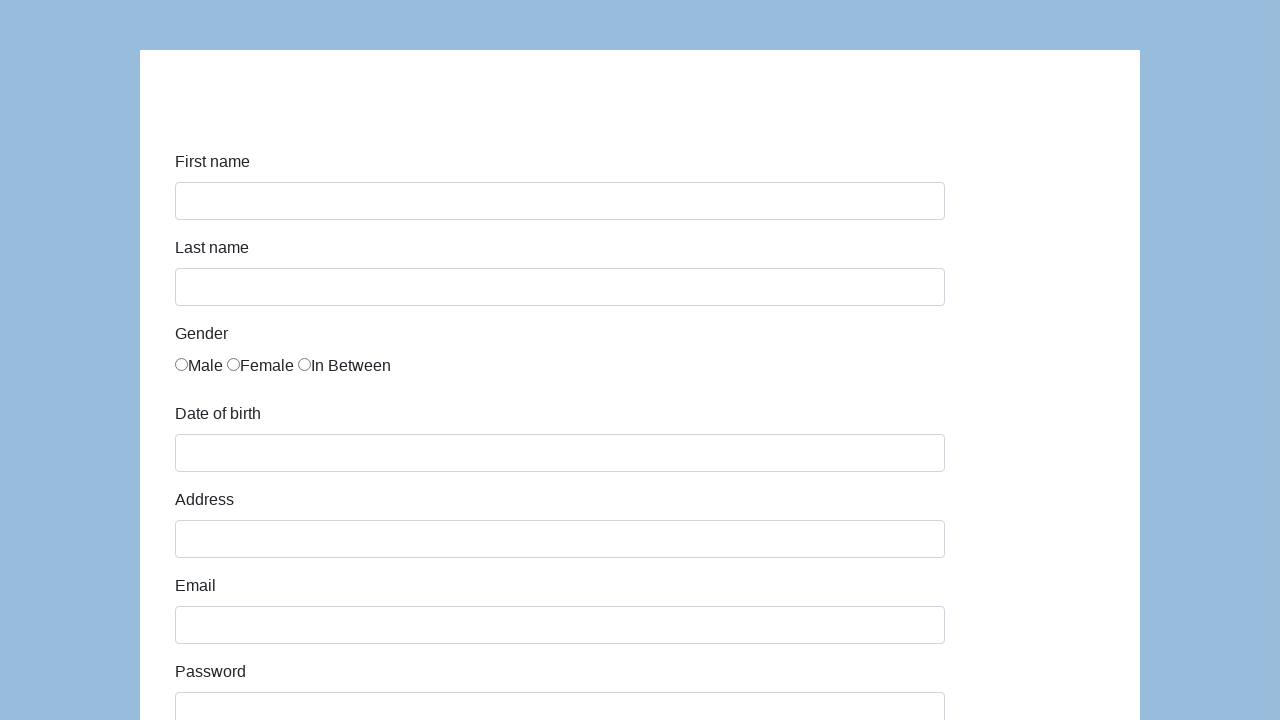

Navigated to demo form page
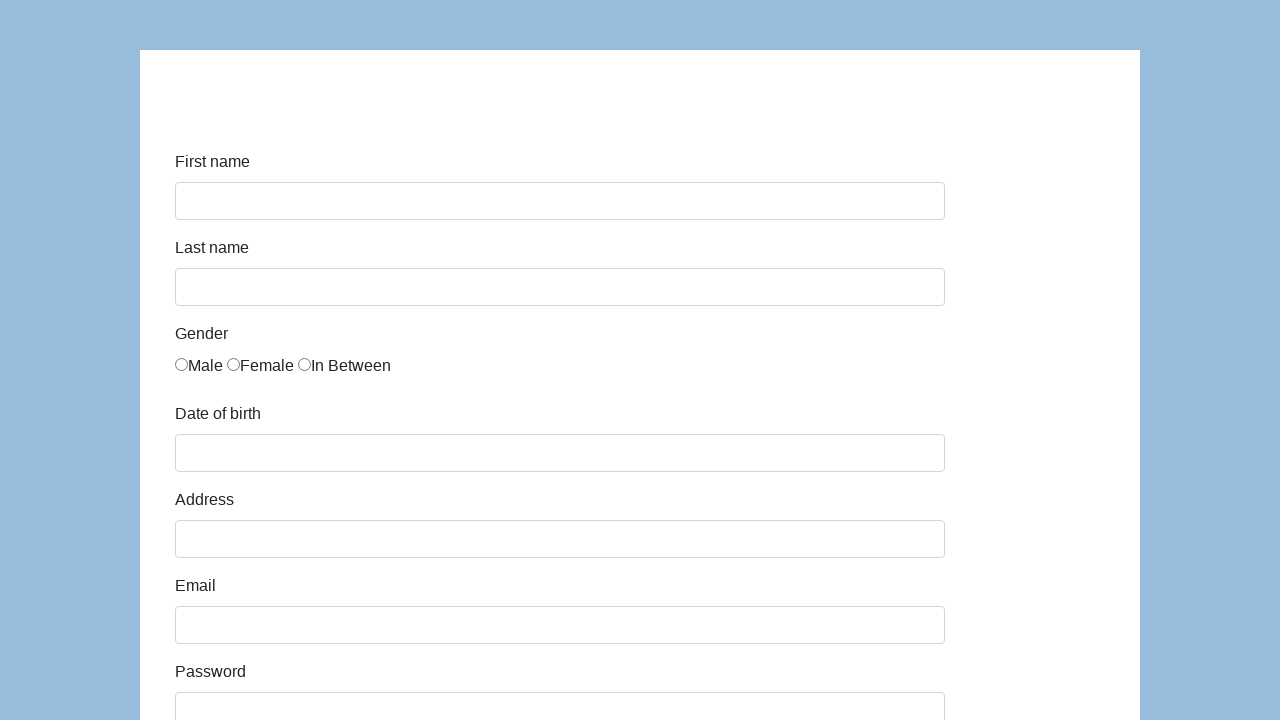

Filled first name field with 'Paweł' on input[name='firstName']
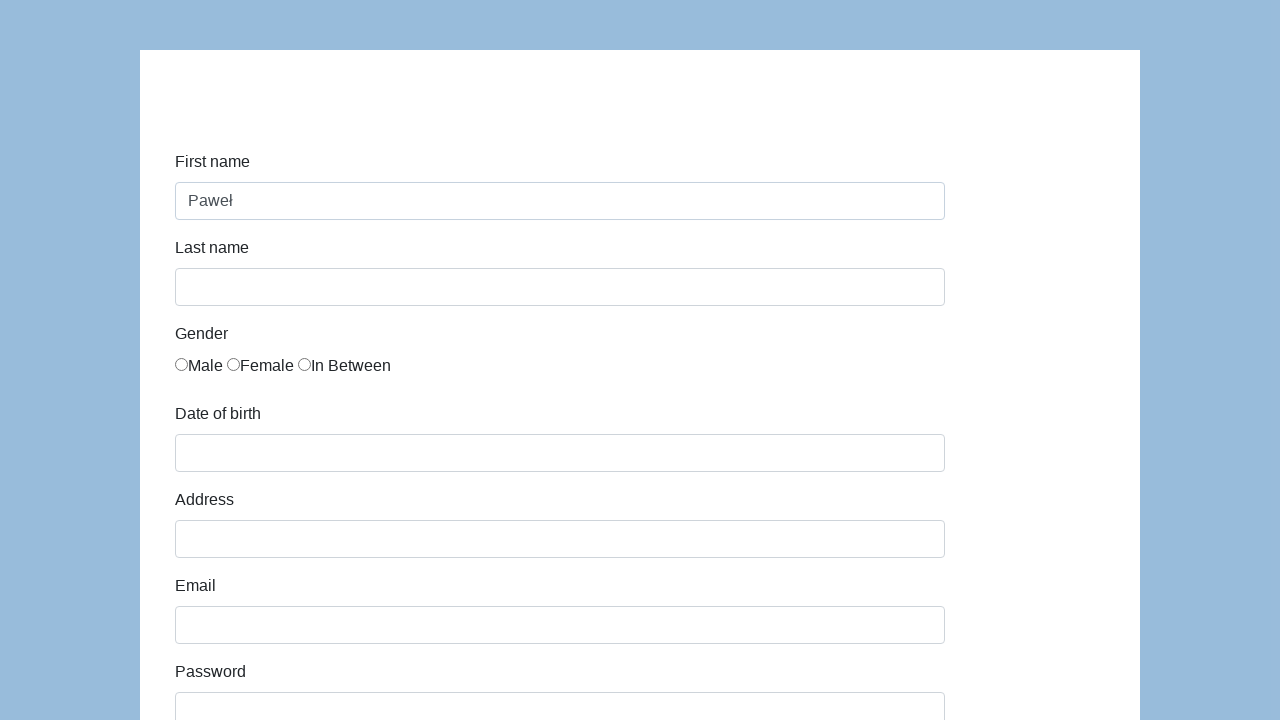

Filled last name field with 'Milewski' on input[name='lastName']
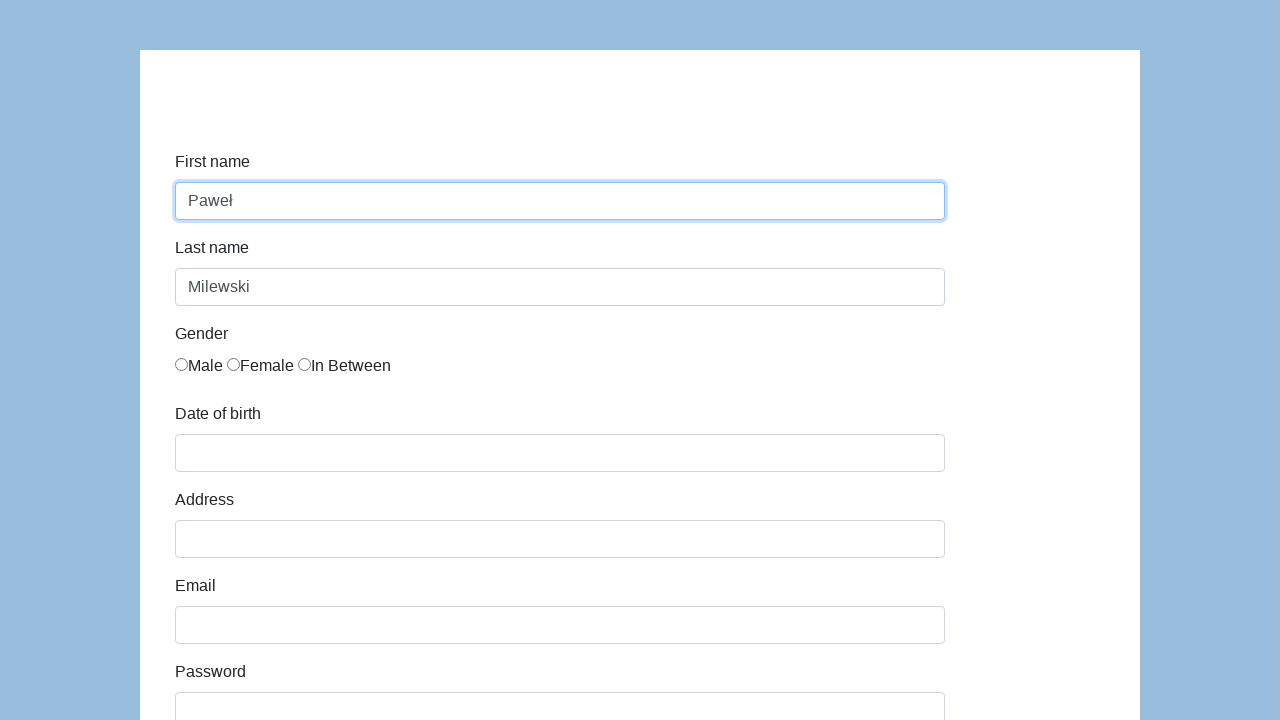

Filled address field with 'unknown' on input[name='address']
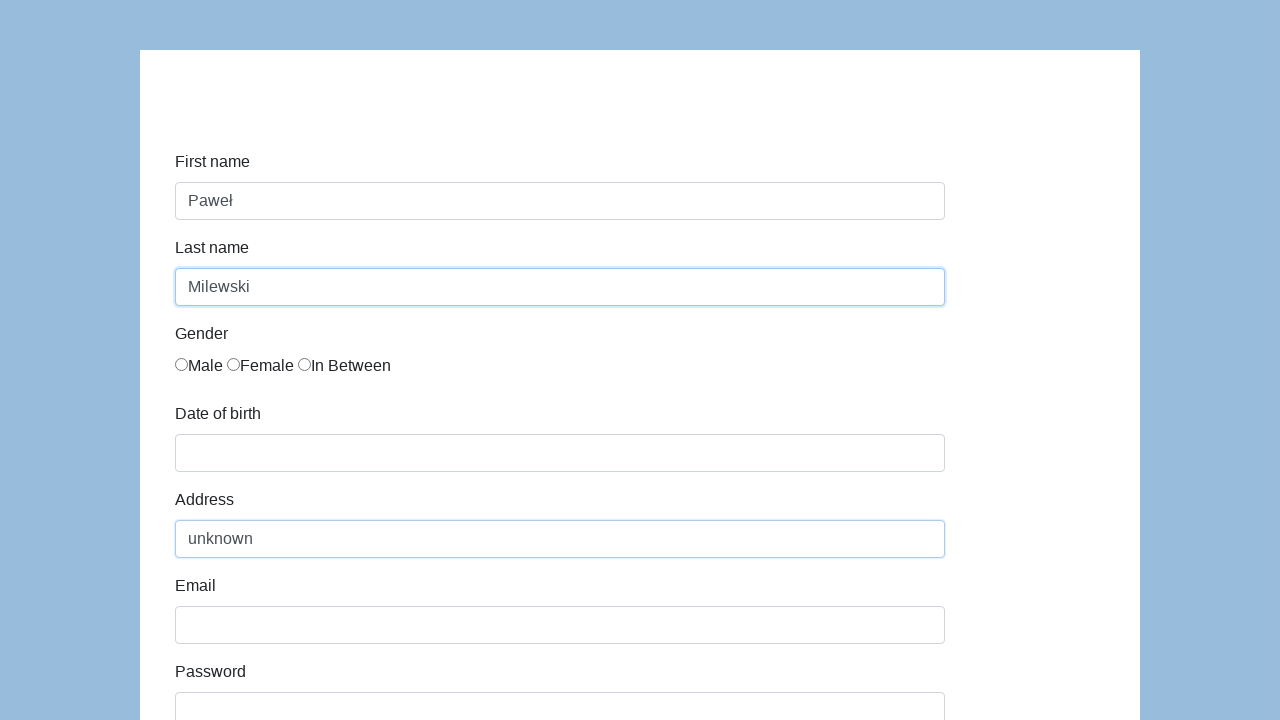

Selected male gender radio button at (182, 364) on xpath=//html/body/div/div/form/div[3]/div/div/label[1]/input
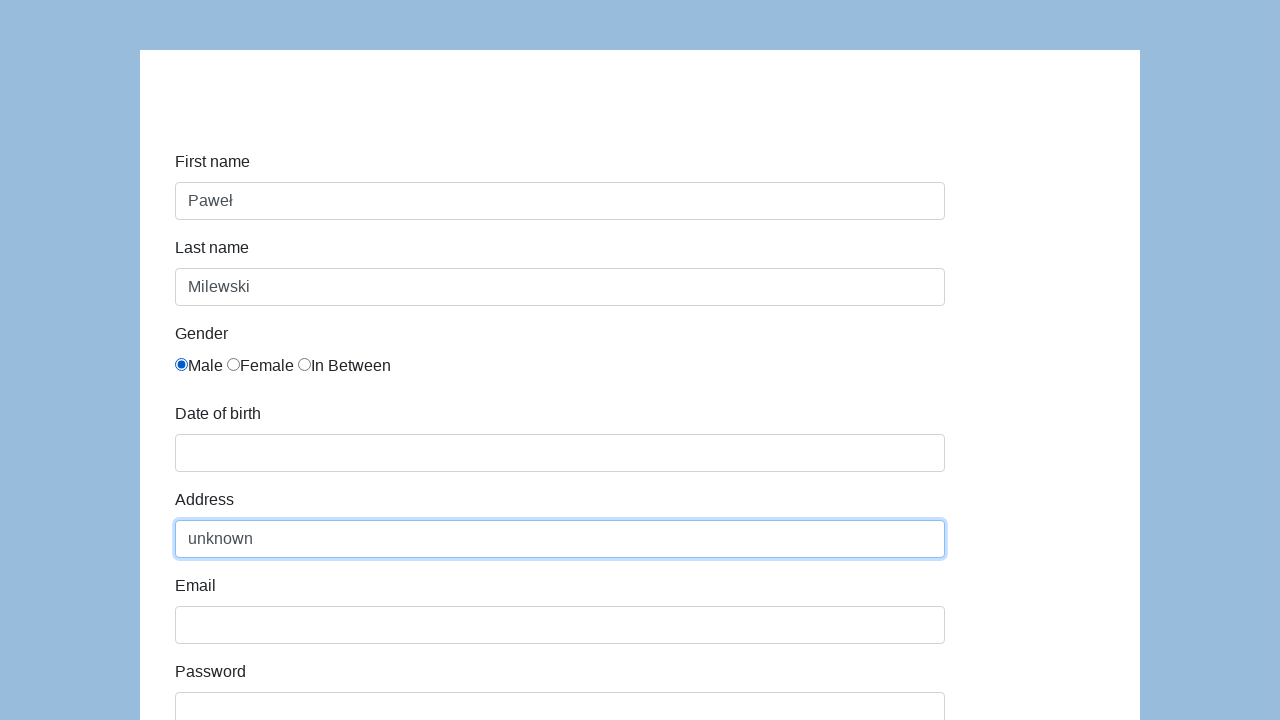

Filled date of birth field with '05/22/2010' on input[name='dob']
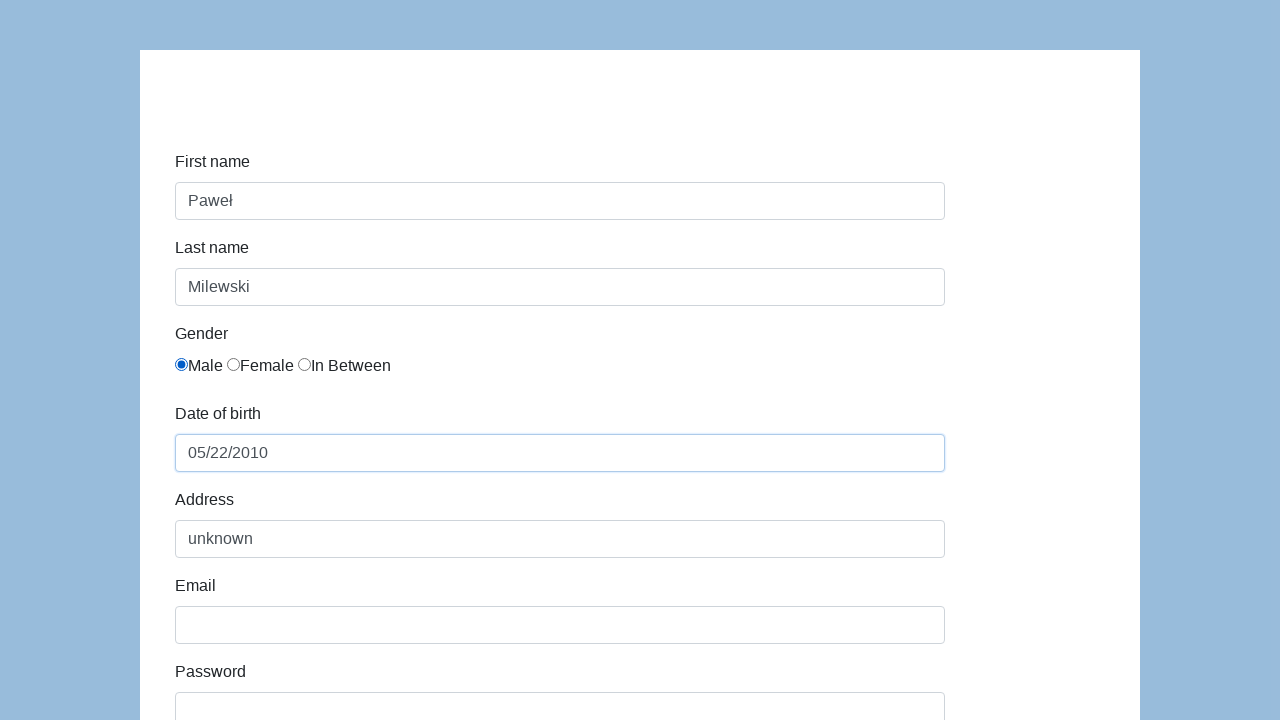

Filled password field with '123123123123123' on input[name='password']
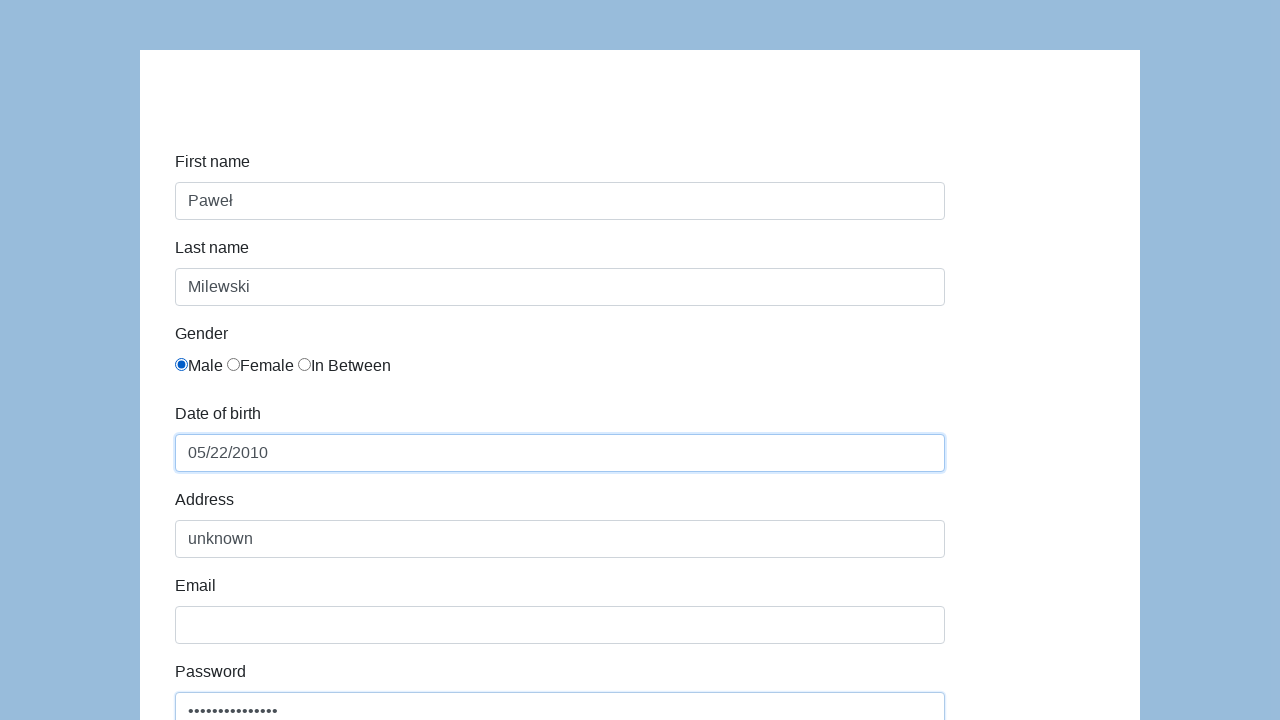

Filled comment field with 'COMMMMMMENT' on textarea[name='comment']
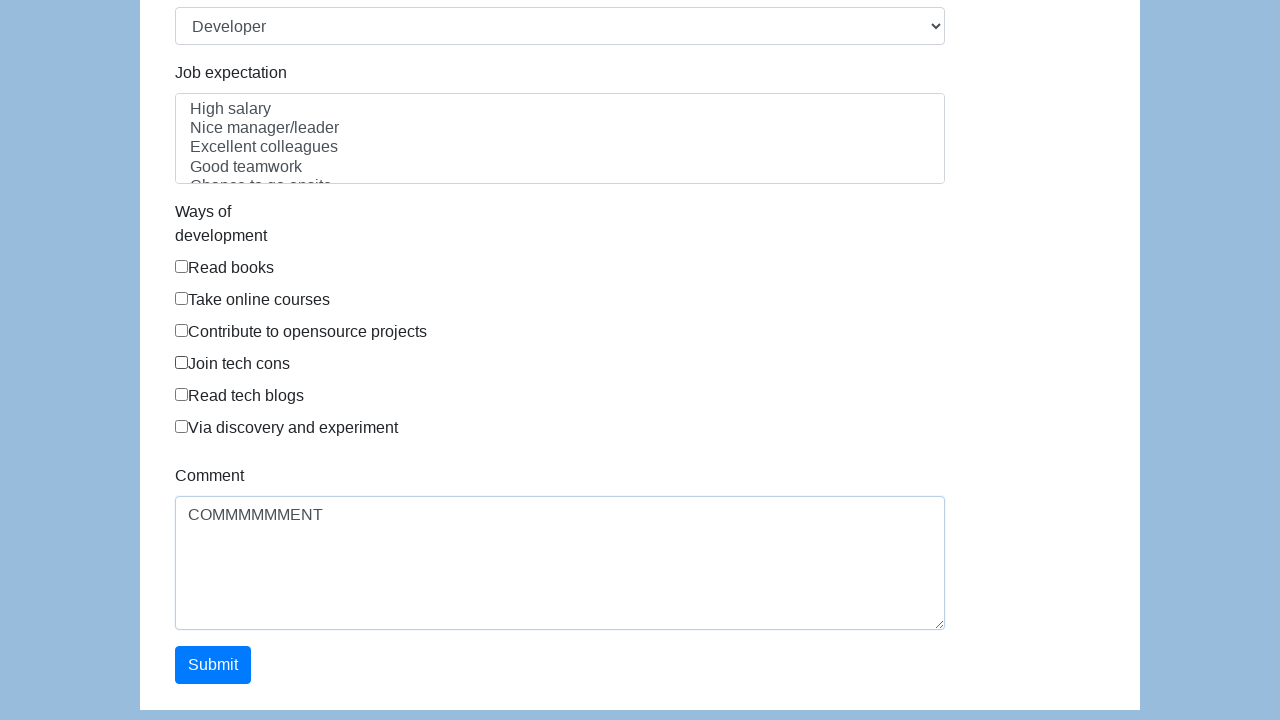

Filled company field with 'Coders Lab' on input[name='company']
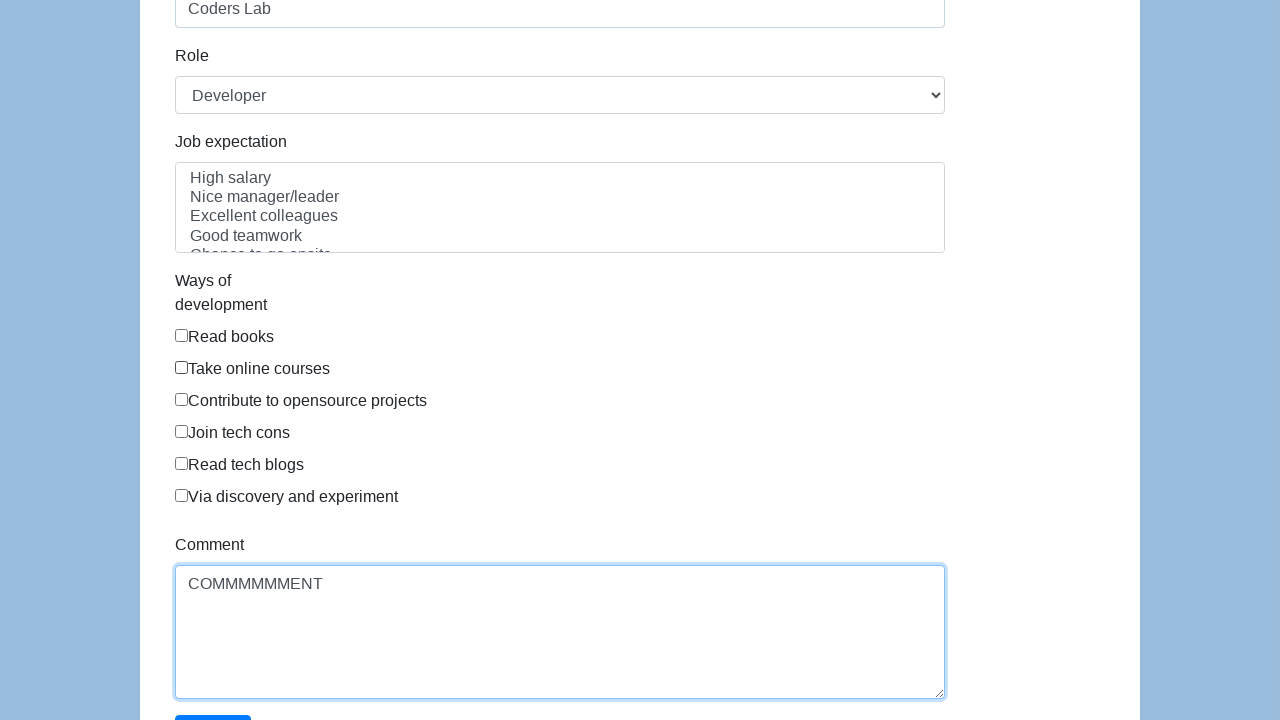

Filled email field with 'emaiL@email.com' on input[name='email']
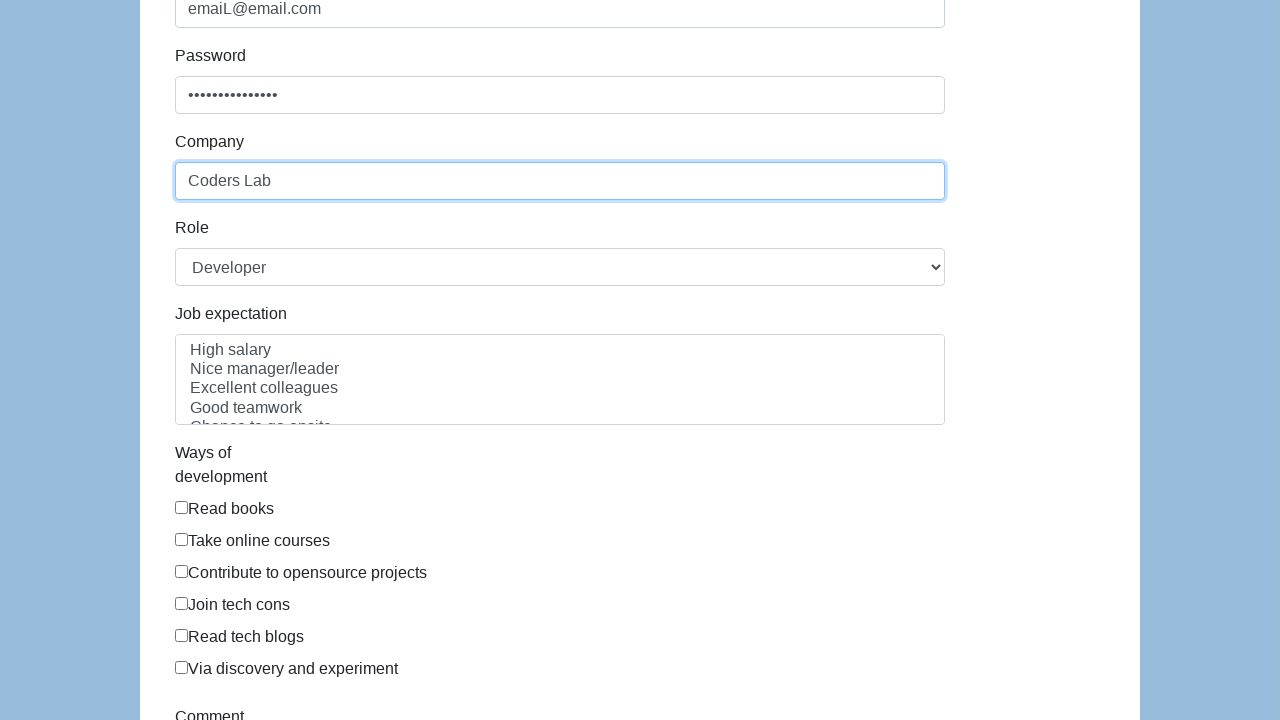

Clicked submit button to submit the form at (213, 665) on button[type='submit']
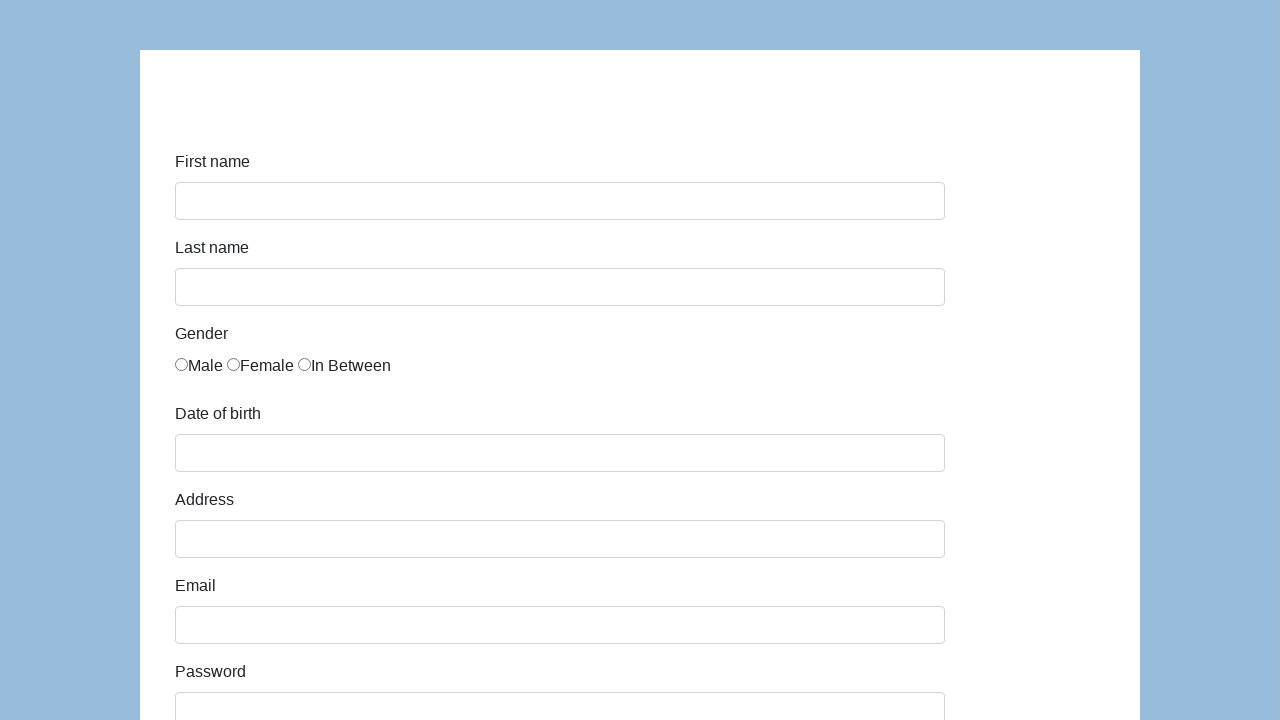

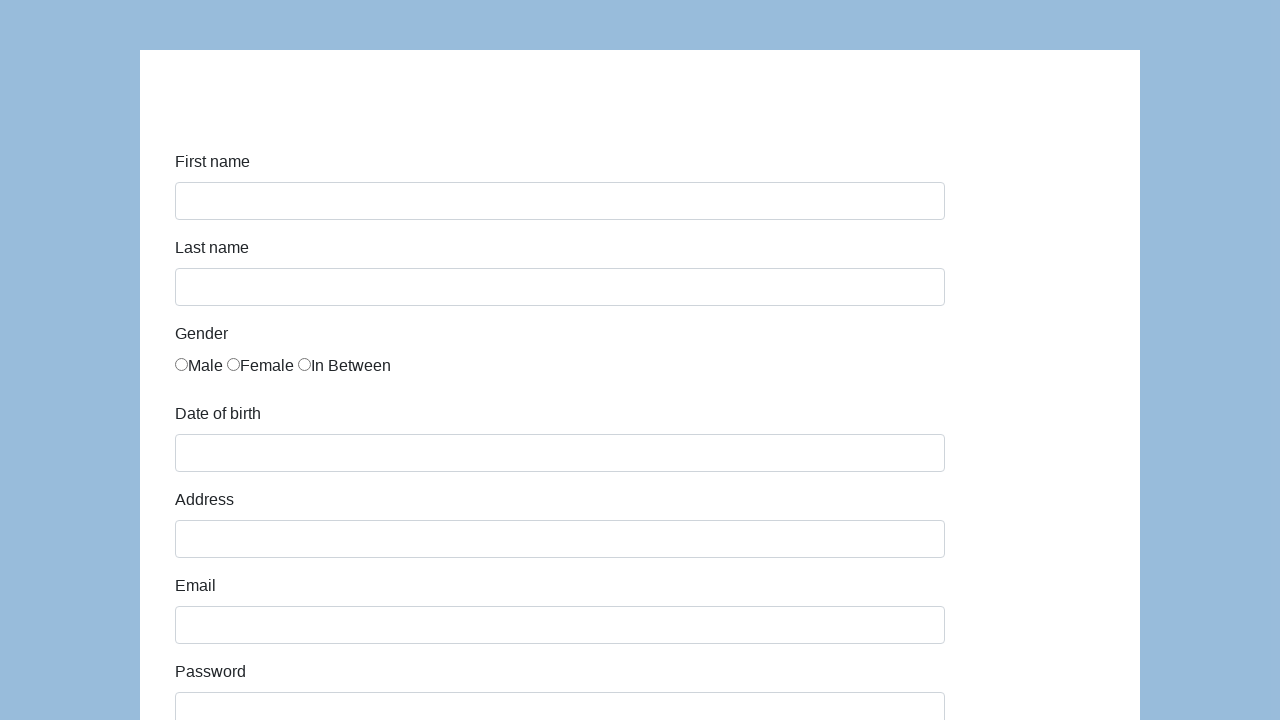